Tests Chanel website search functionality by clicking the search bar, searching for "ROUGE ALLURE", and verifying that search results contain the searched term.

Starting URL: https://www.chanel.com/us/

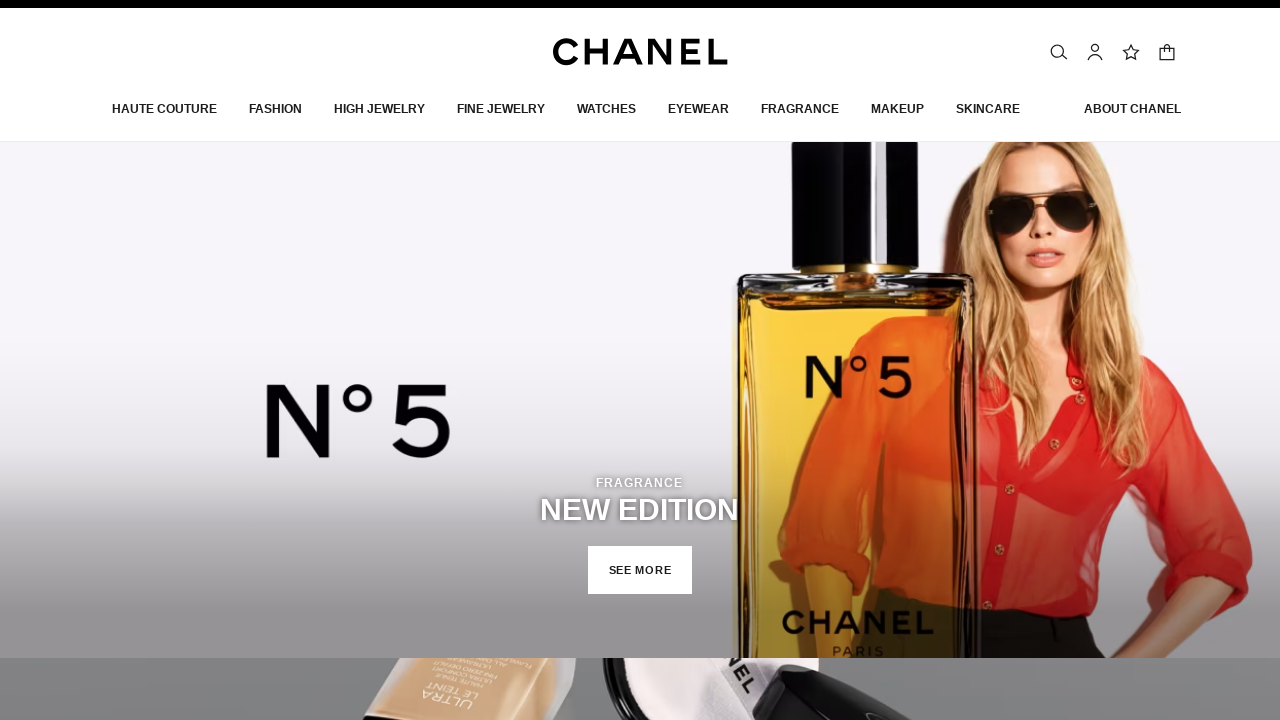

Clicked search bar button in top menu at (1059, 47) on (//button[@title='Search'])[2]
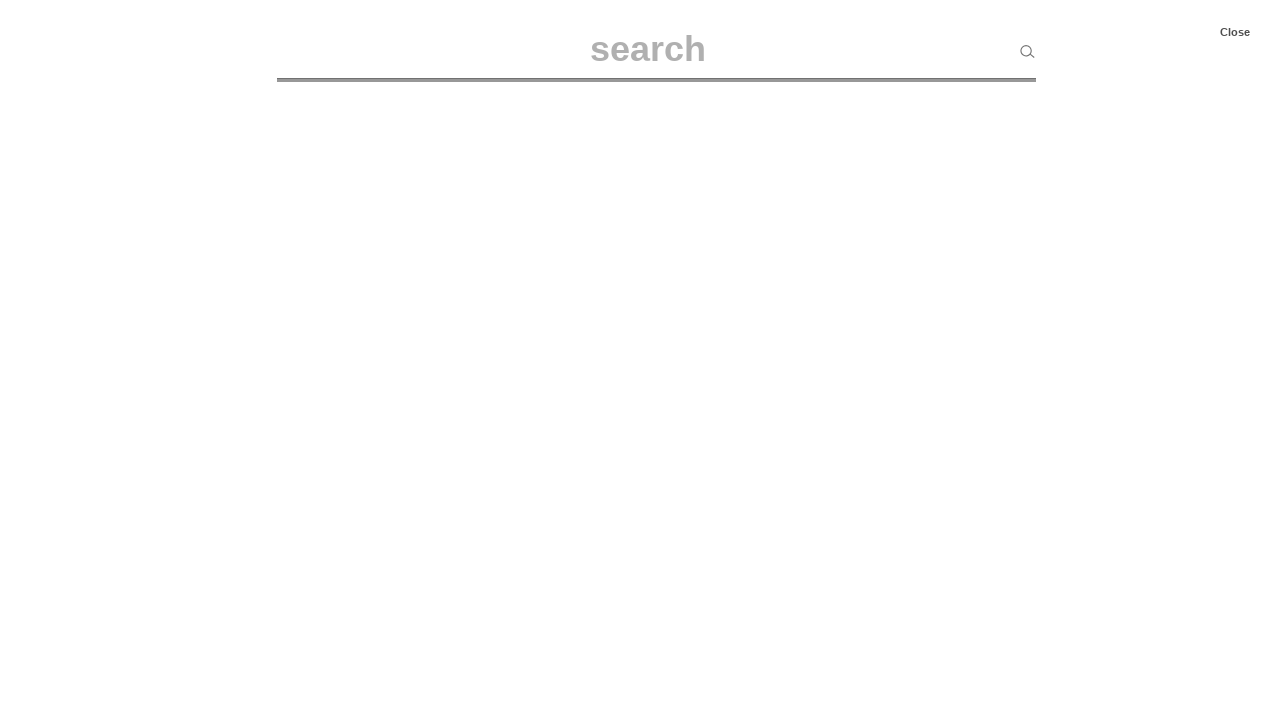

Filled search input with 'ROUGE ALLURE' on input[type='search']
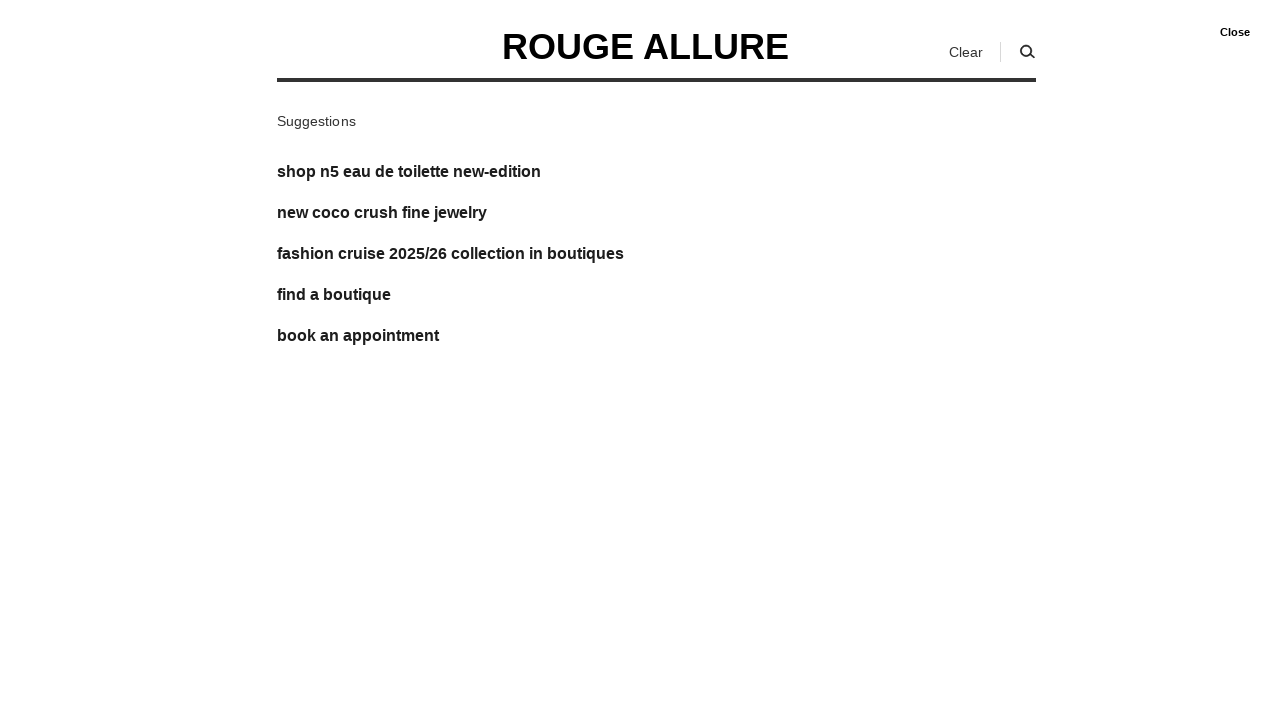

Pressed Enter to submit search on input[type='search']
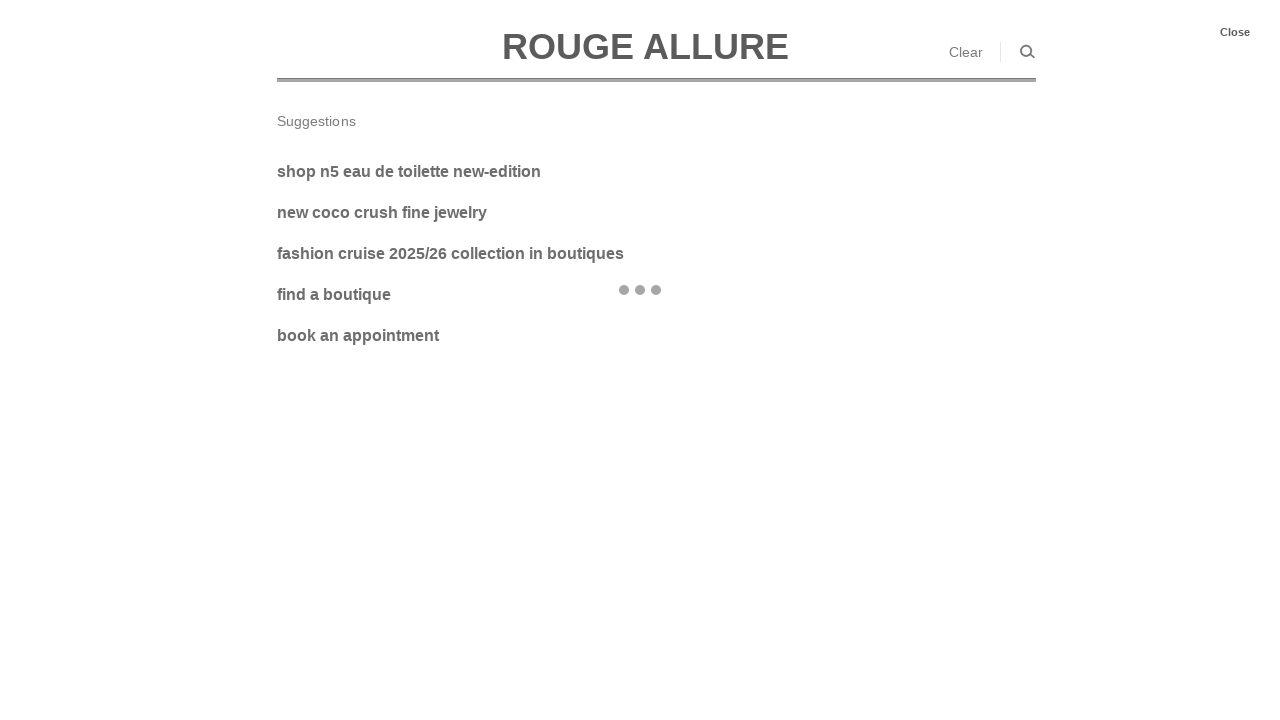

Search results loaded successfully
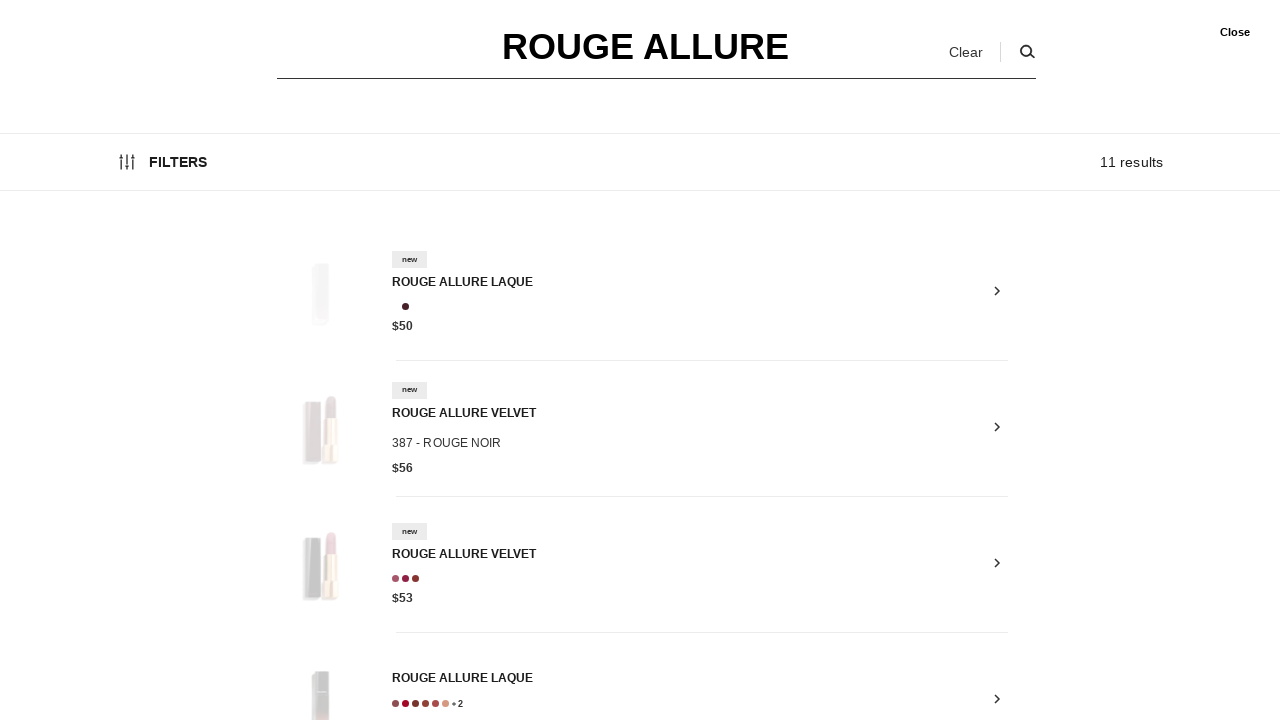

Verified search result 1 contains 'ROUGE ALLURE': ROUGE ALLURE LAQUE
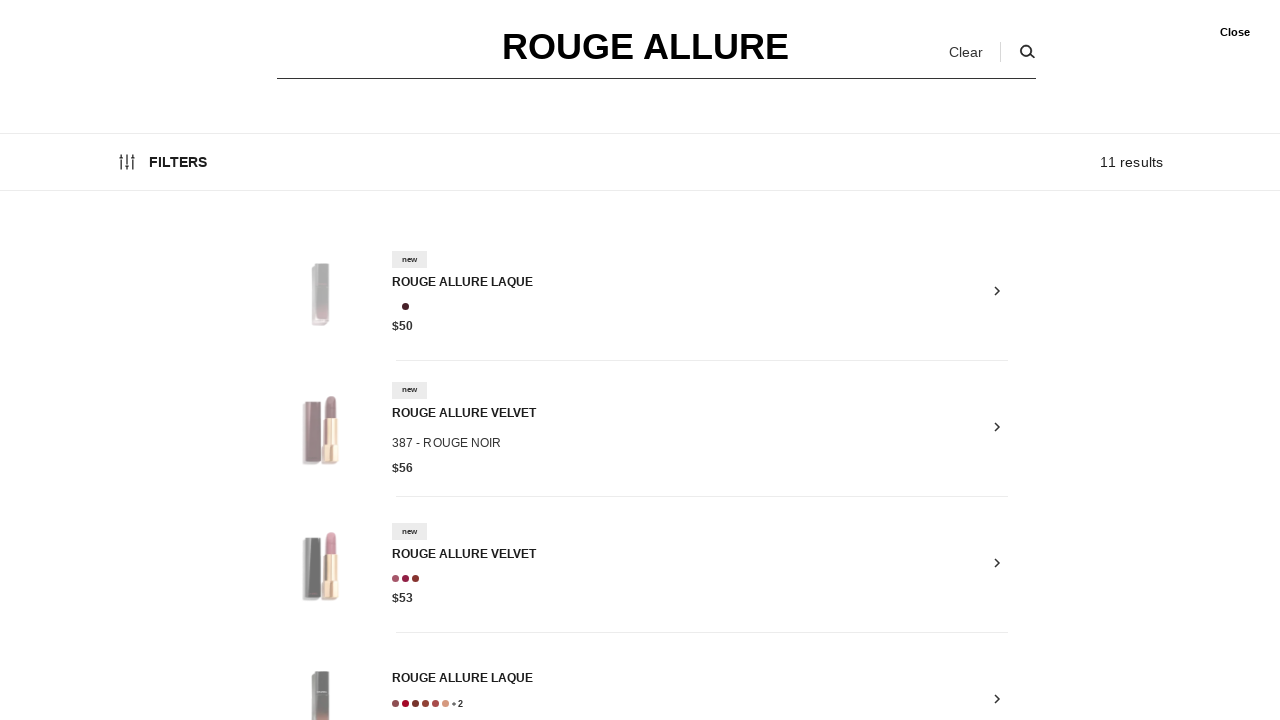

Verified search result 2 contains 'ROUGE ALLURE': ROUGE ALLURE VELVET
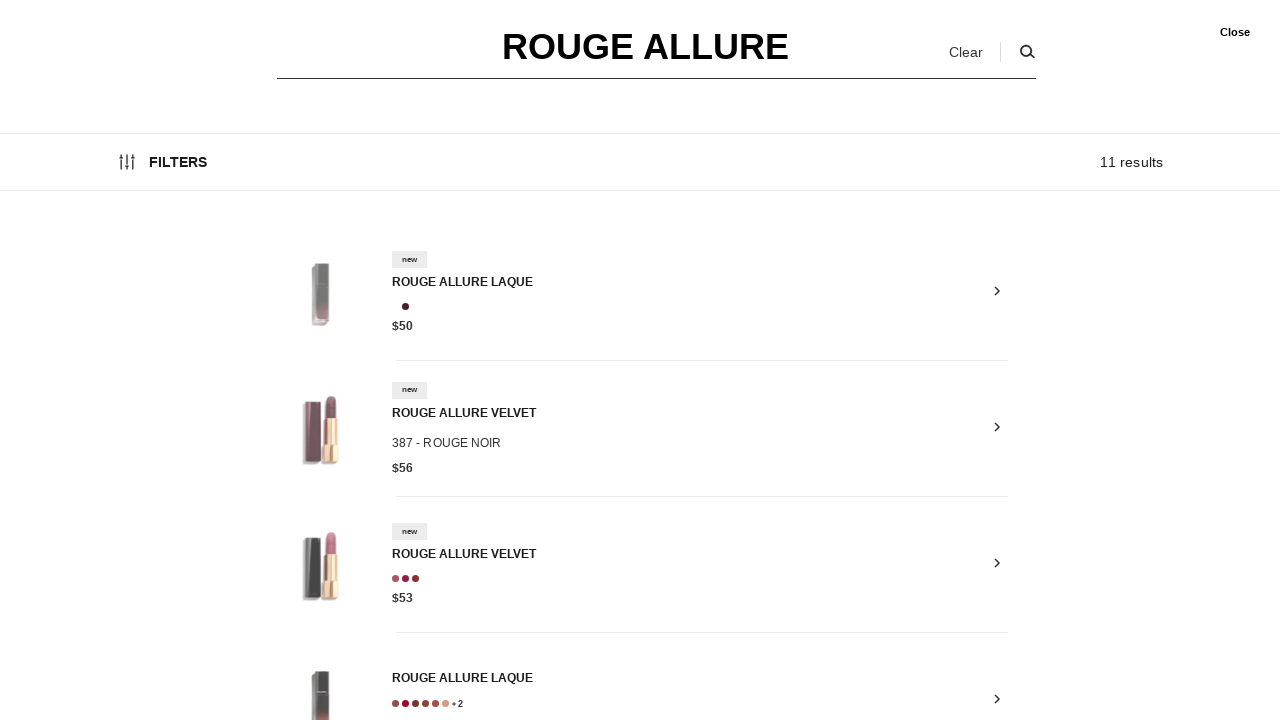

Verified search result 3 contains 'ROUGE ALLURE': ROUGE ALLURE VELVET
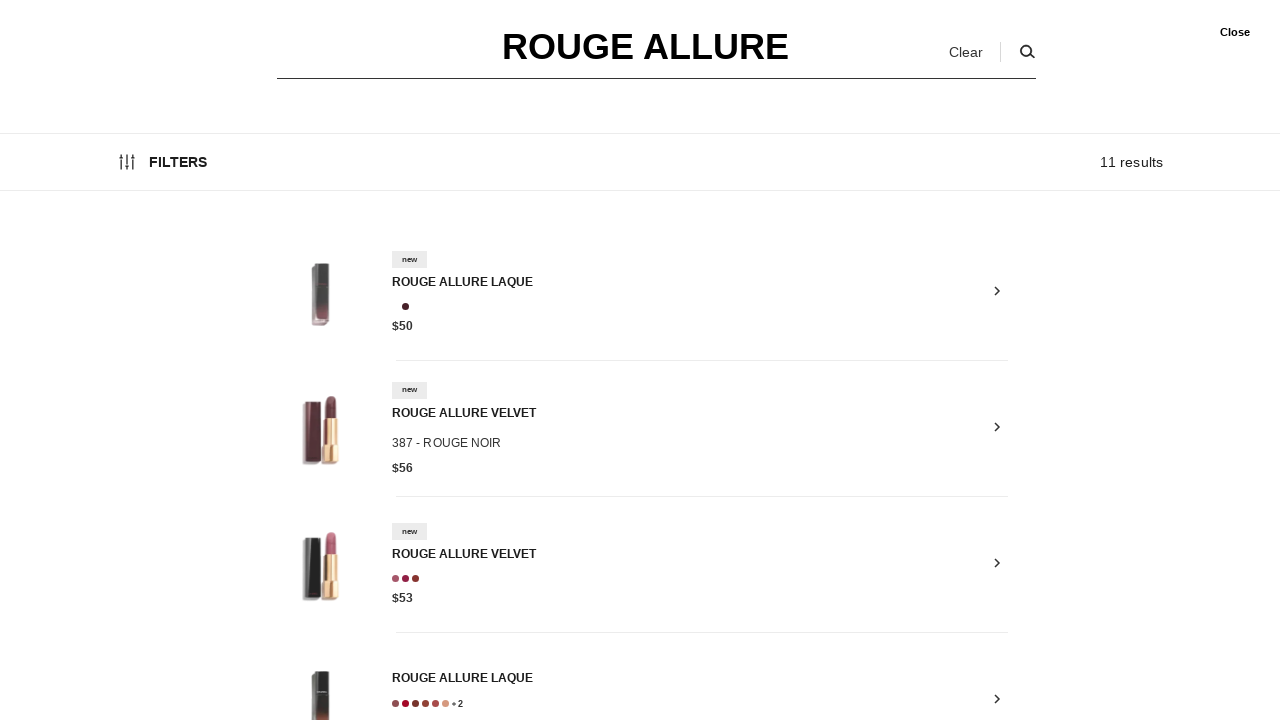

Verified search result 4 contains 'ROUGE ALLURE': ROUGE ALLURE LAQUE
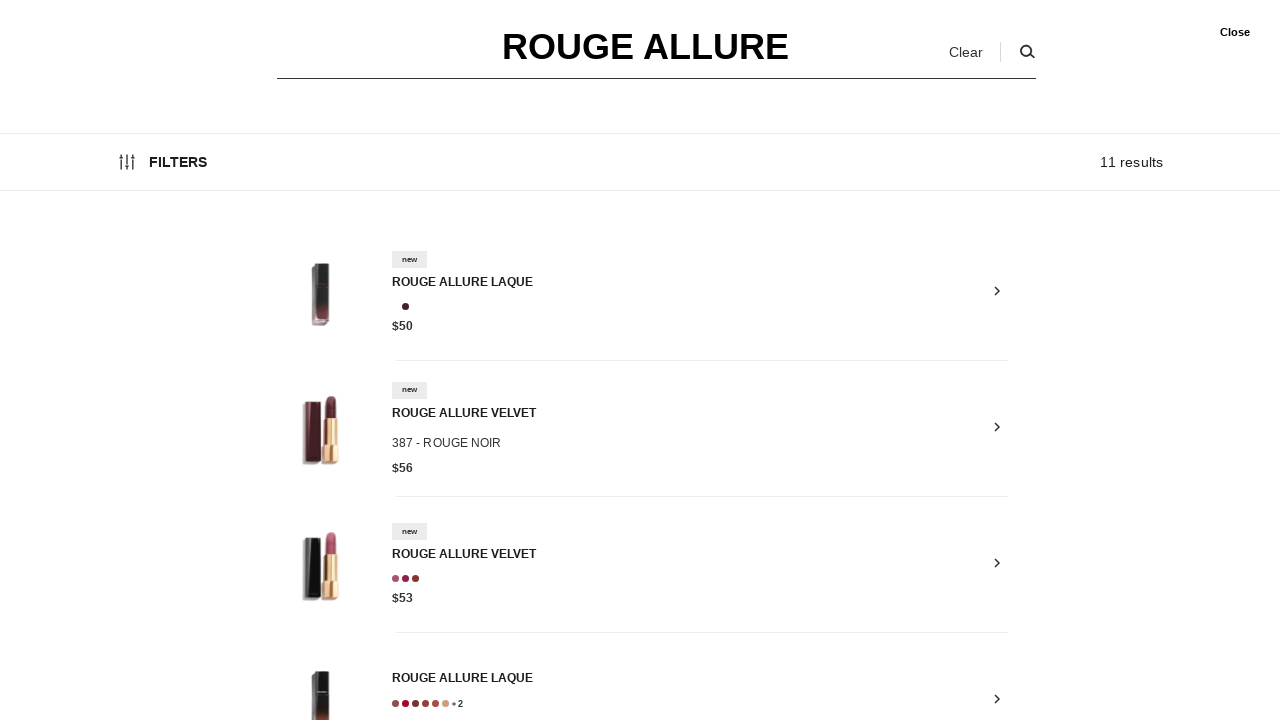

Verified search result 5 contains 'ROUGE ALLURE': ROUGE ALLURE LIQUID VELVET
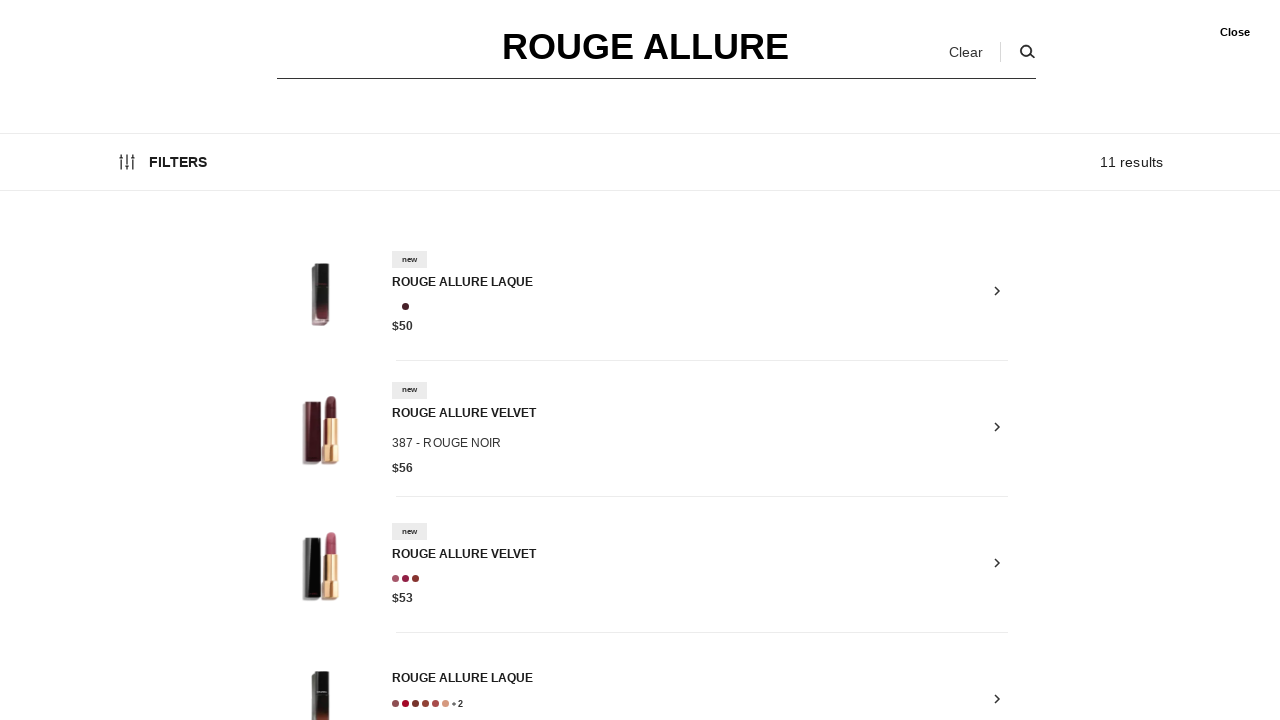

Verified search result 6 contains 'ROUGE ALLURE': ROUGE ALLURE L’EXTRAIT
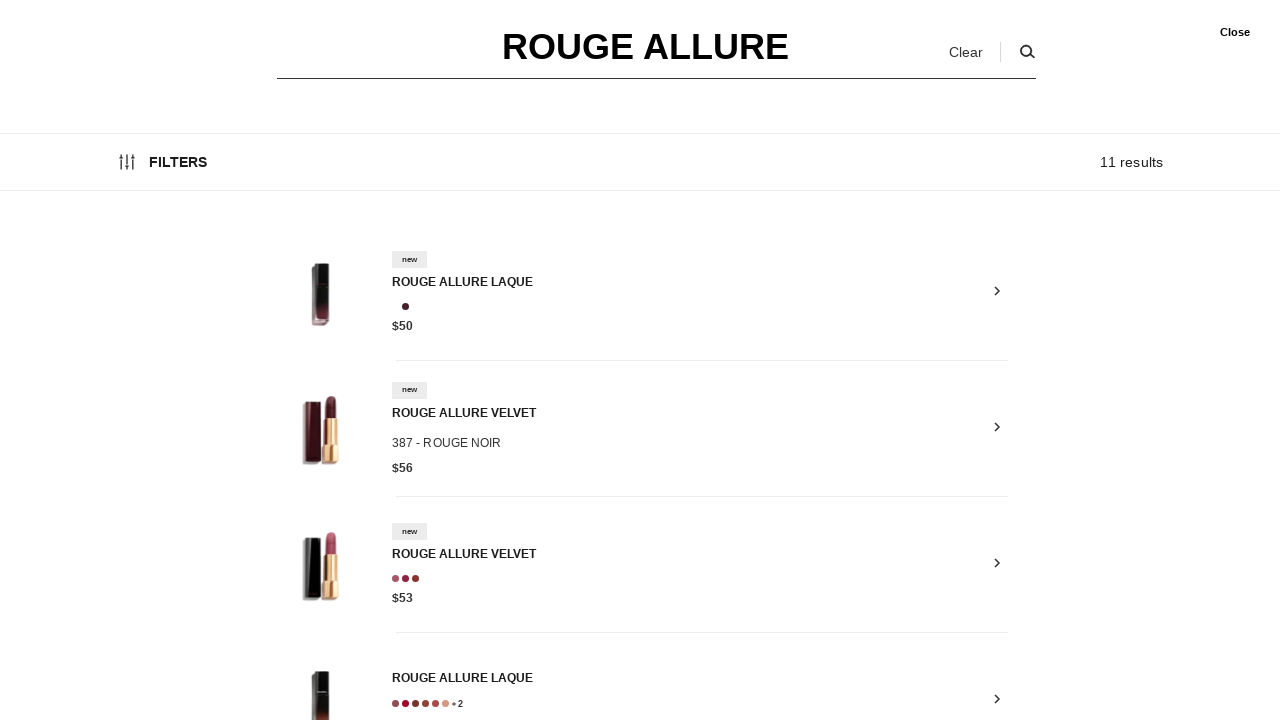

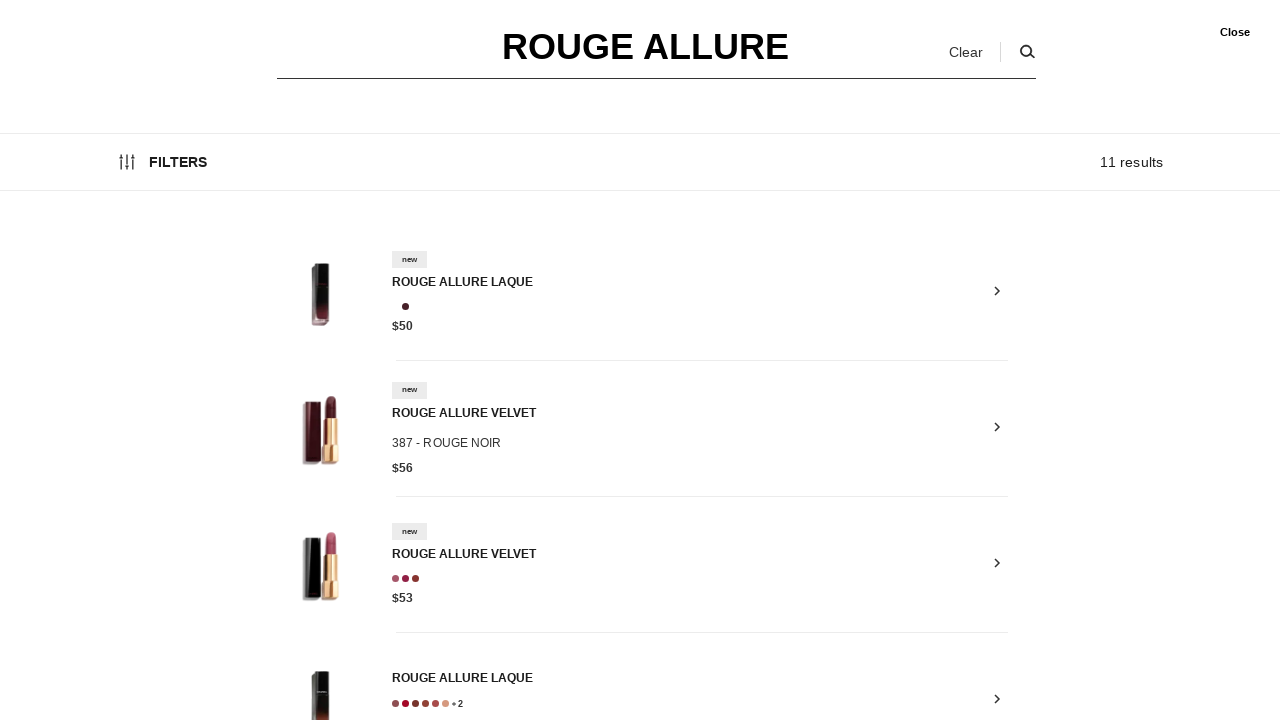